Tests clicking a prompt button, entering text in the prompt, accepting it, and verifying the entered text is displayed

Starting URL: https://demoqa.com/alerts

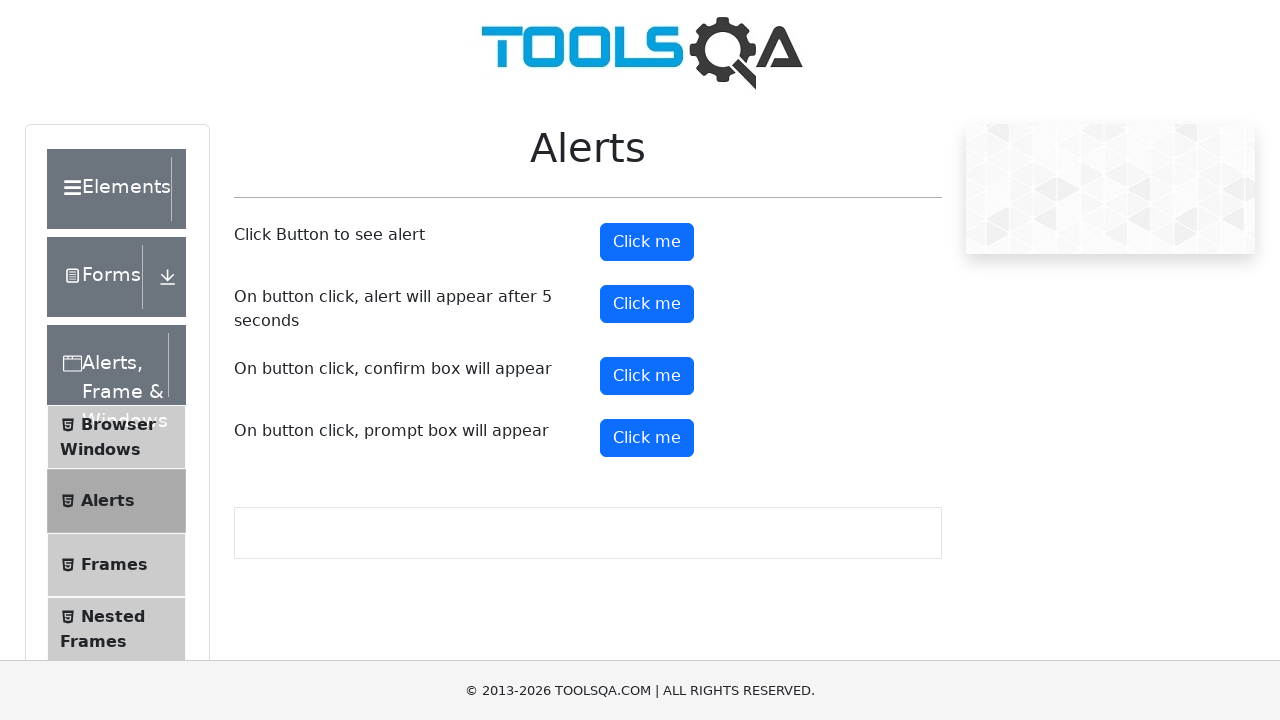

Set up dialog handler to accept prompt with text 'Liska'
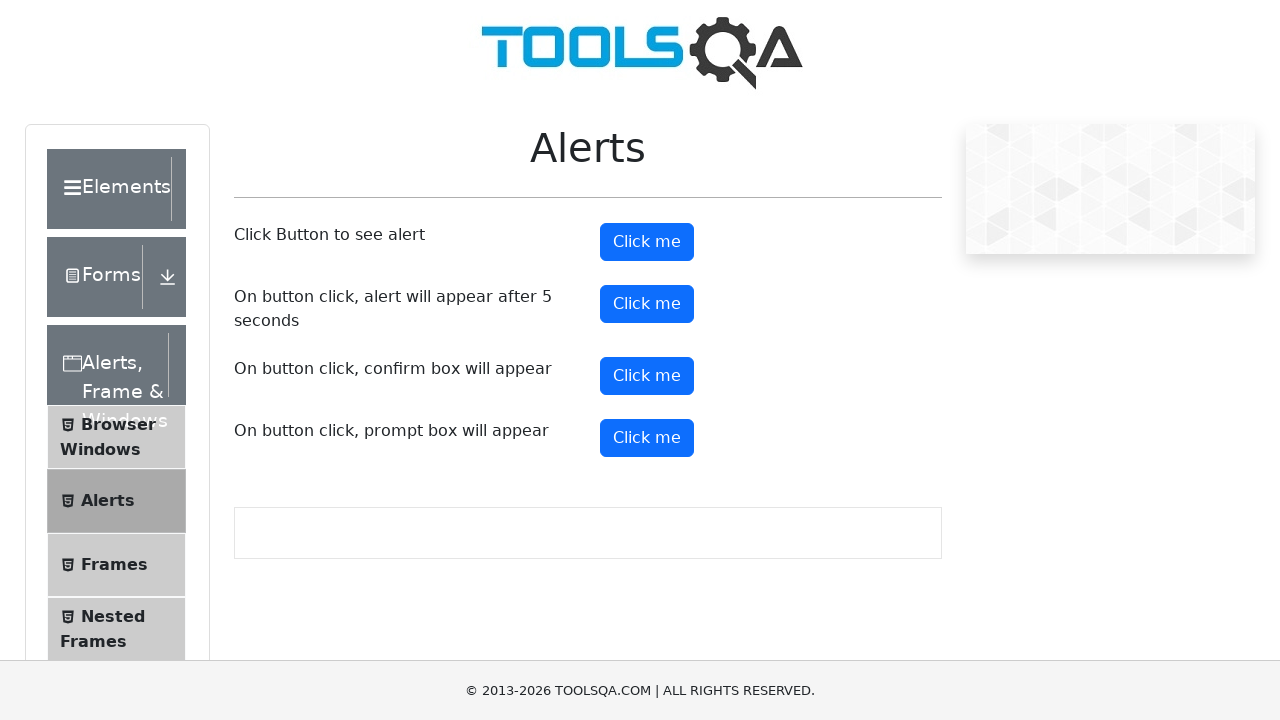

Clicked the prompt button at (647, 438) on #promtButton
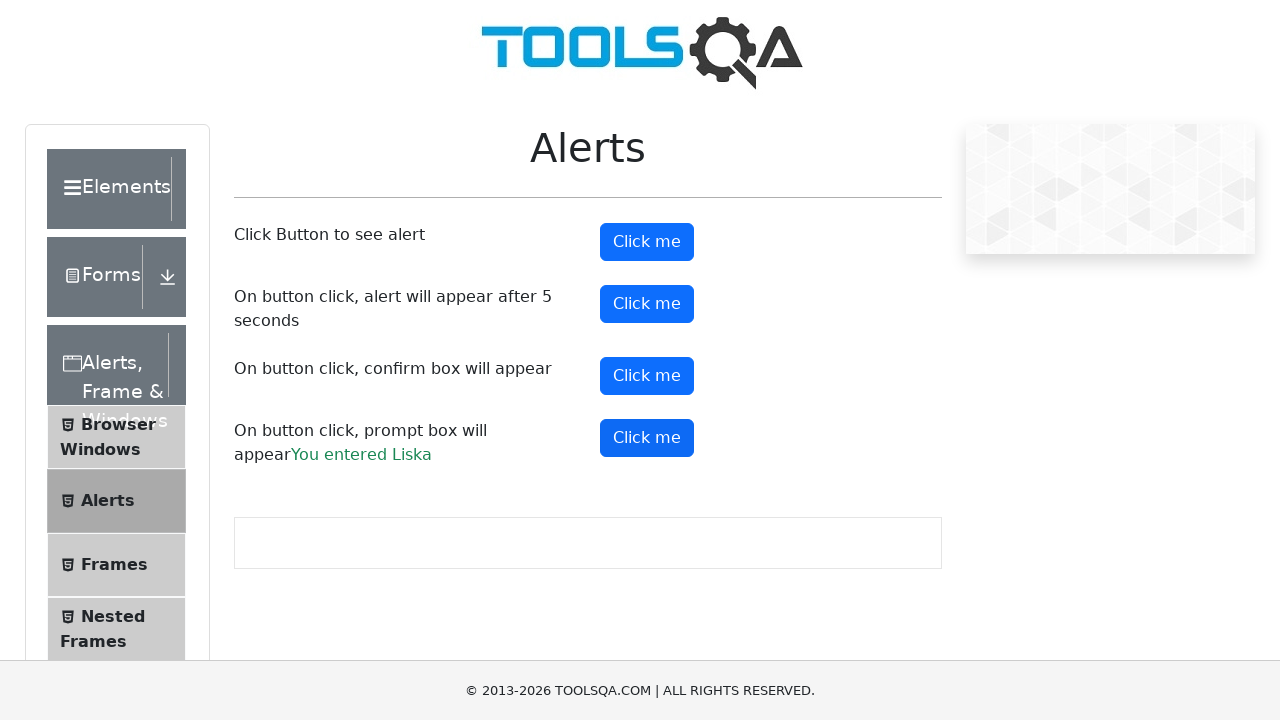

Prompt result message appeared on page
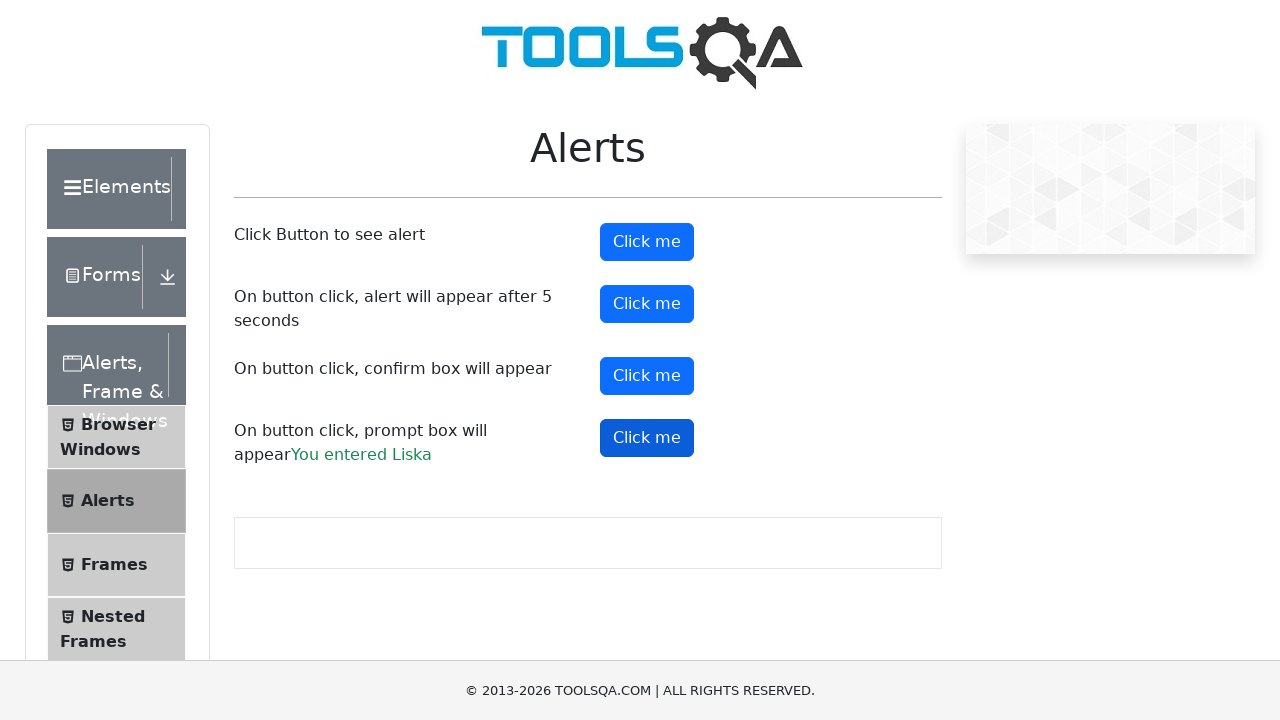

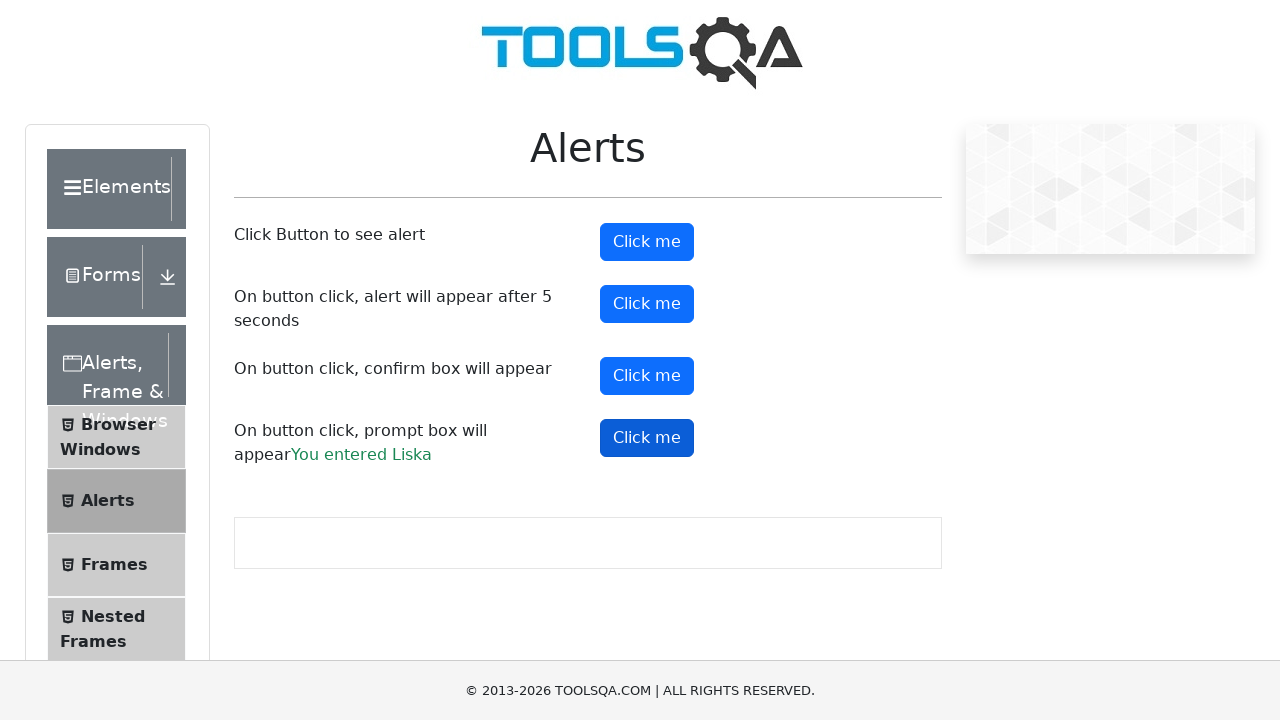